Tests multi-select dropdown functionality by selecting multiple options using different selection methods (by index, value, and visible text)

Starting URL: https://omayo.blogspot.com/

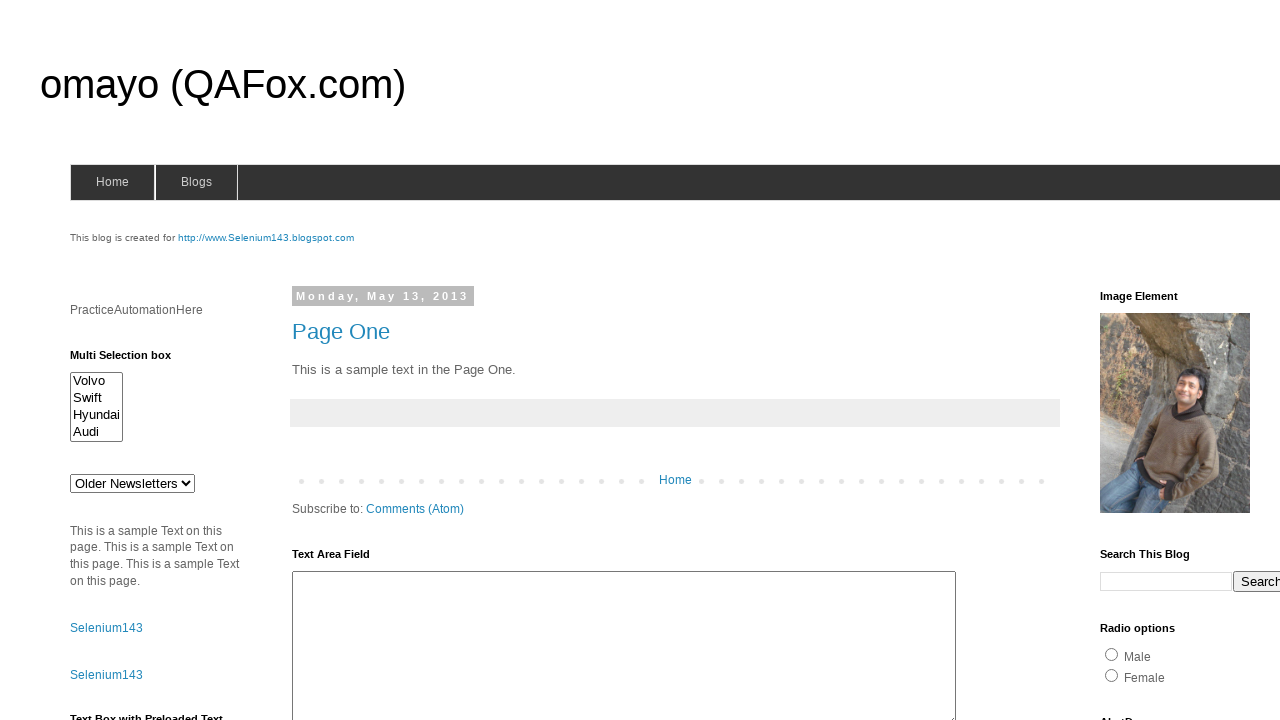

Located multi-select dropdown element with id 'multiselect1'
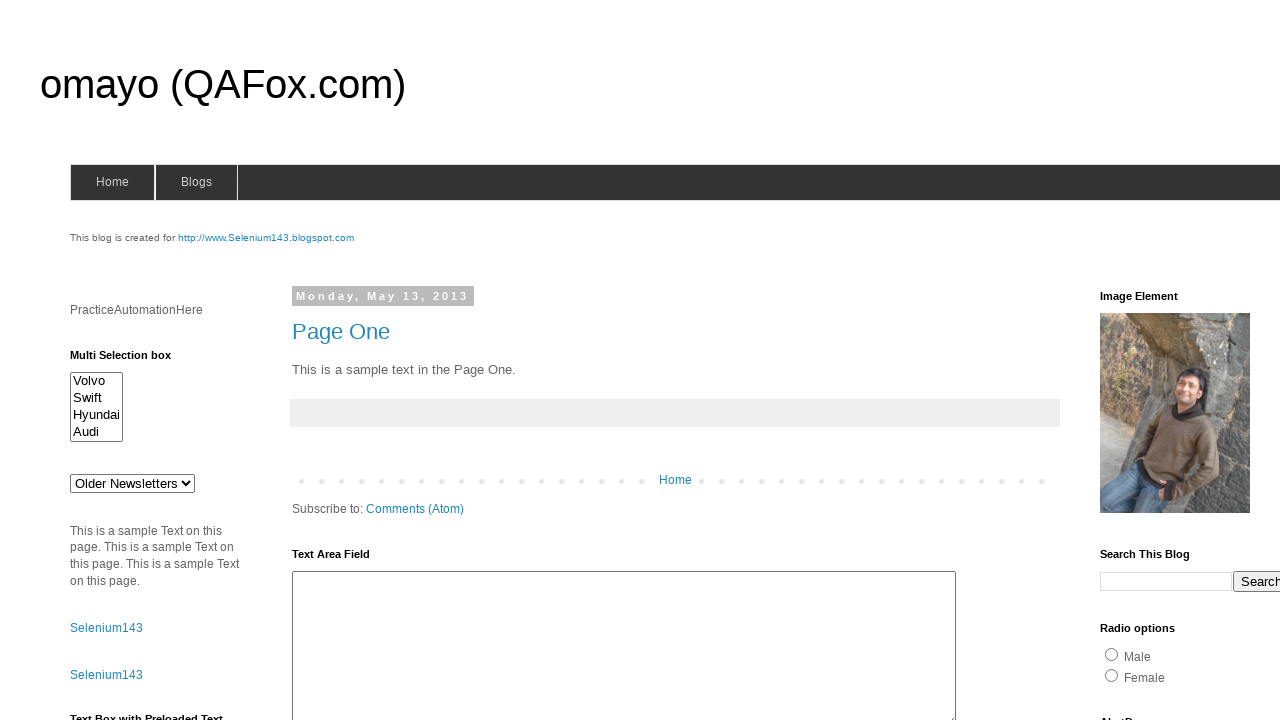

Selected first option in multi-select dropdown by index on #multiselect1
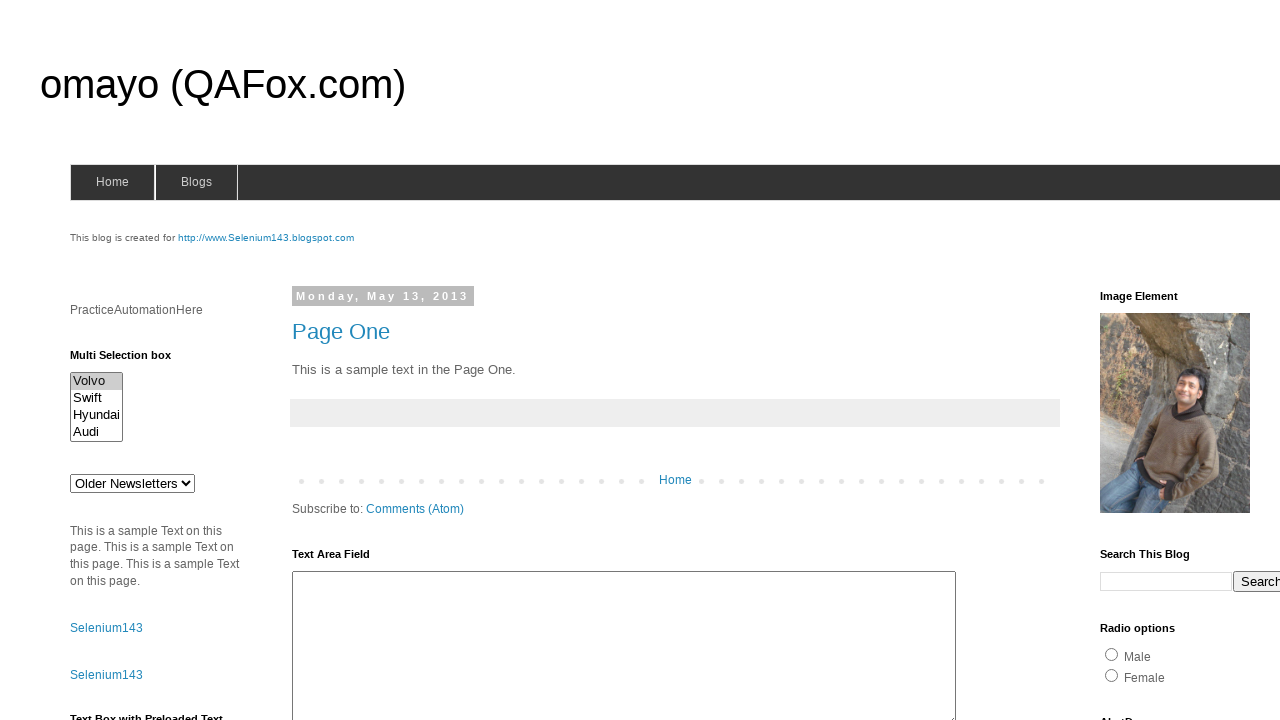

Selected option with value 'swiftx' in multi-select dropdown on #multiselect1
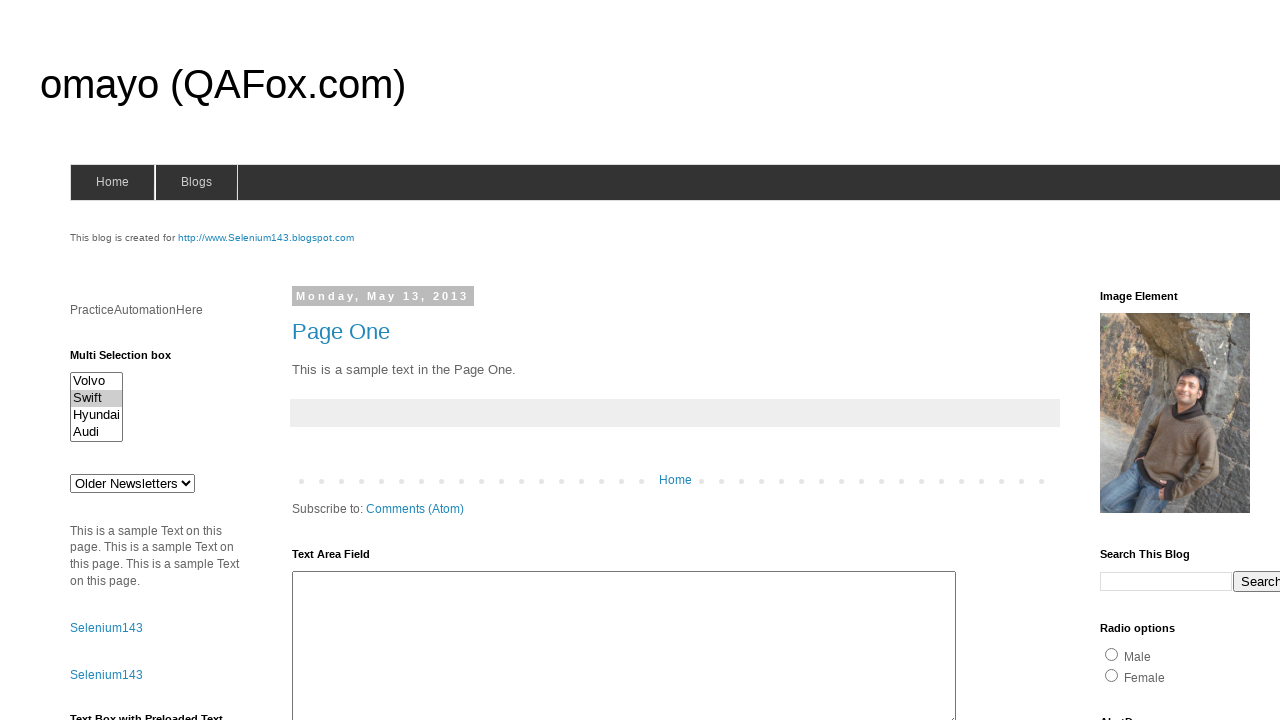

Selected option with visible text 'Hyundai' in multi-select dropdown on #multiselect1
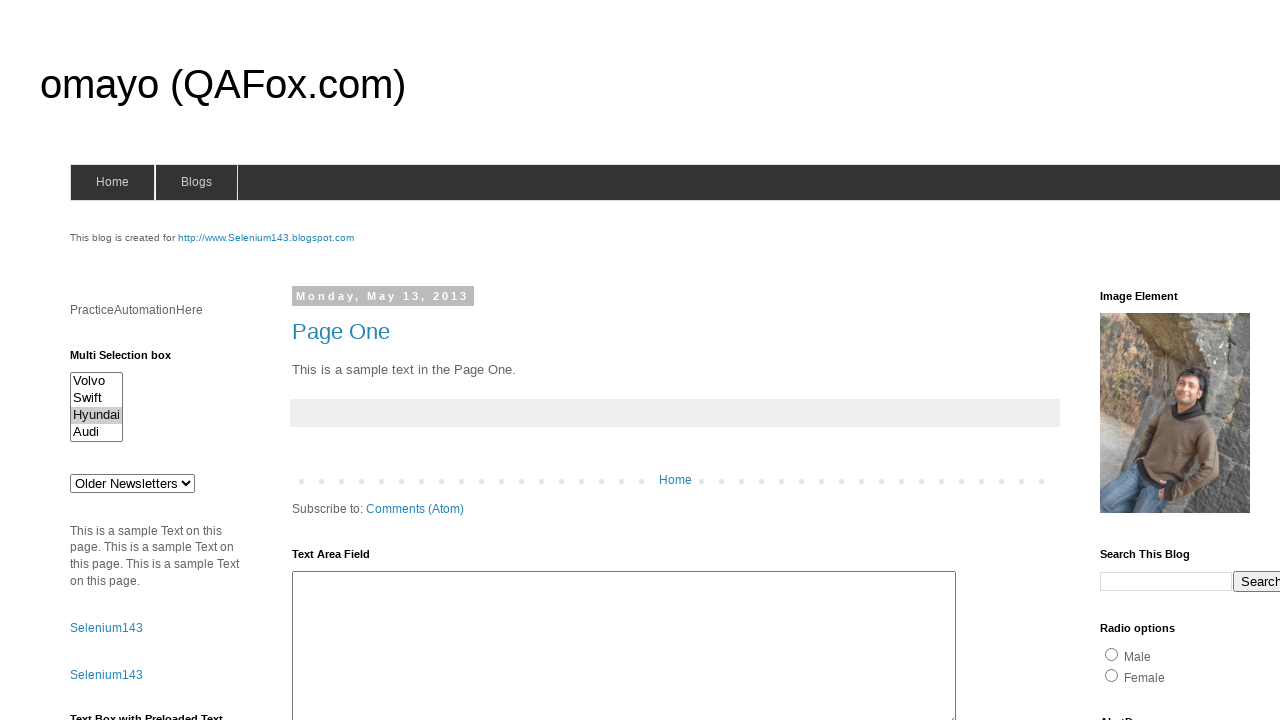

Retrieved text content of first checked option in multi-select dropdown
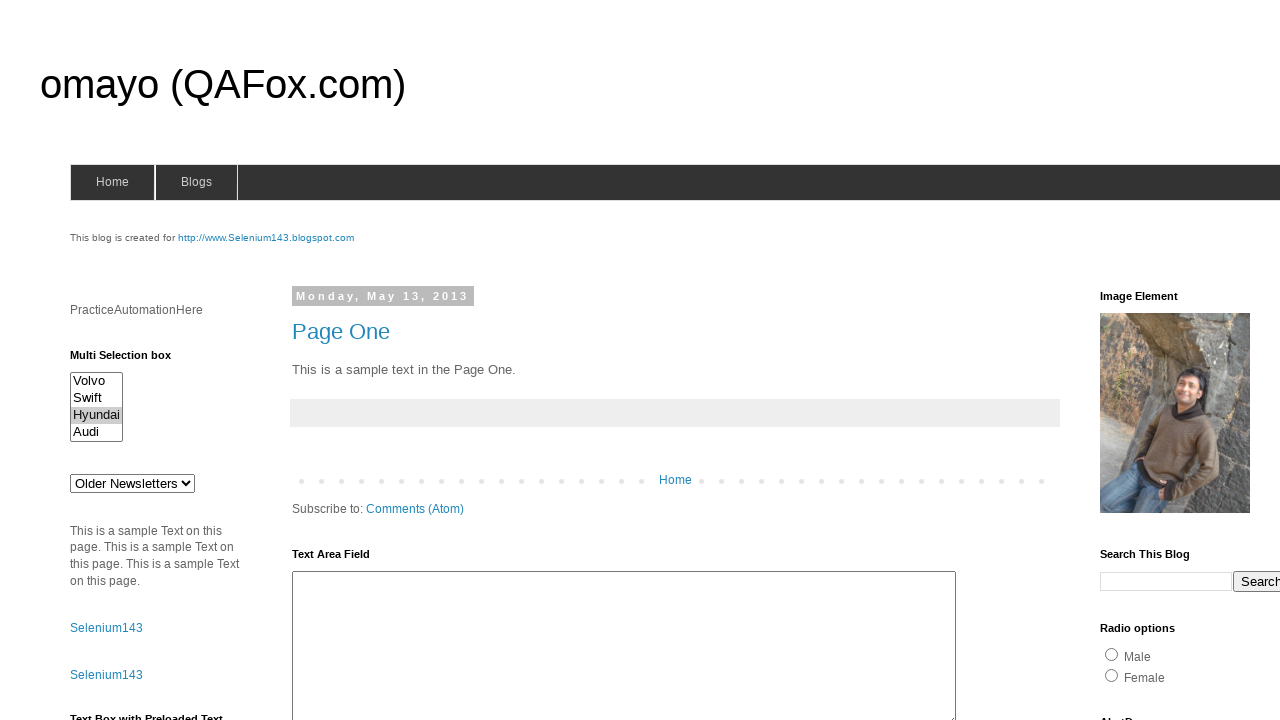

Printed first selected option: Hyundai
  
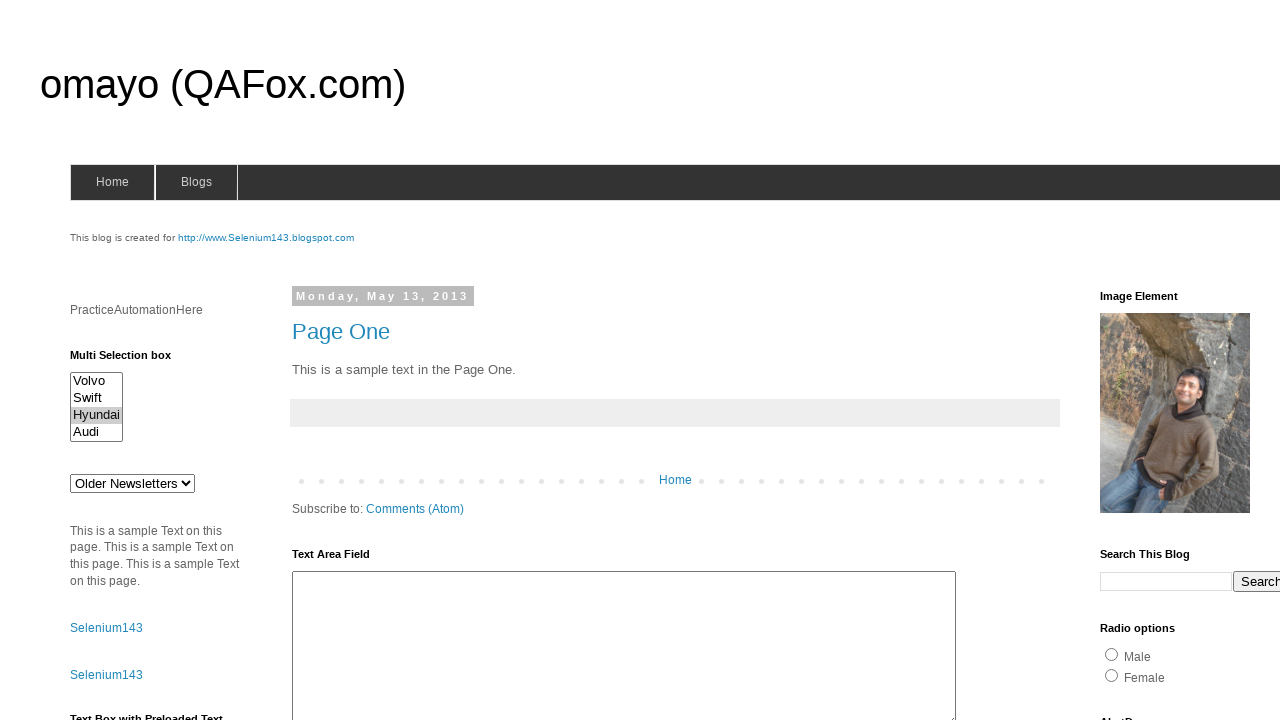

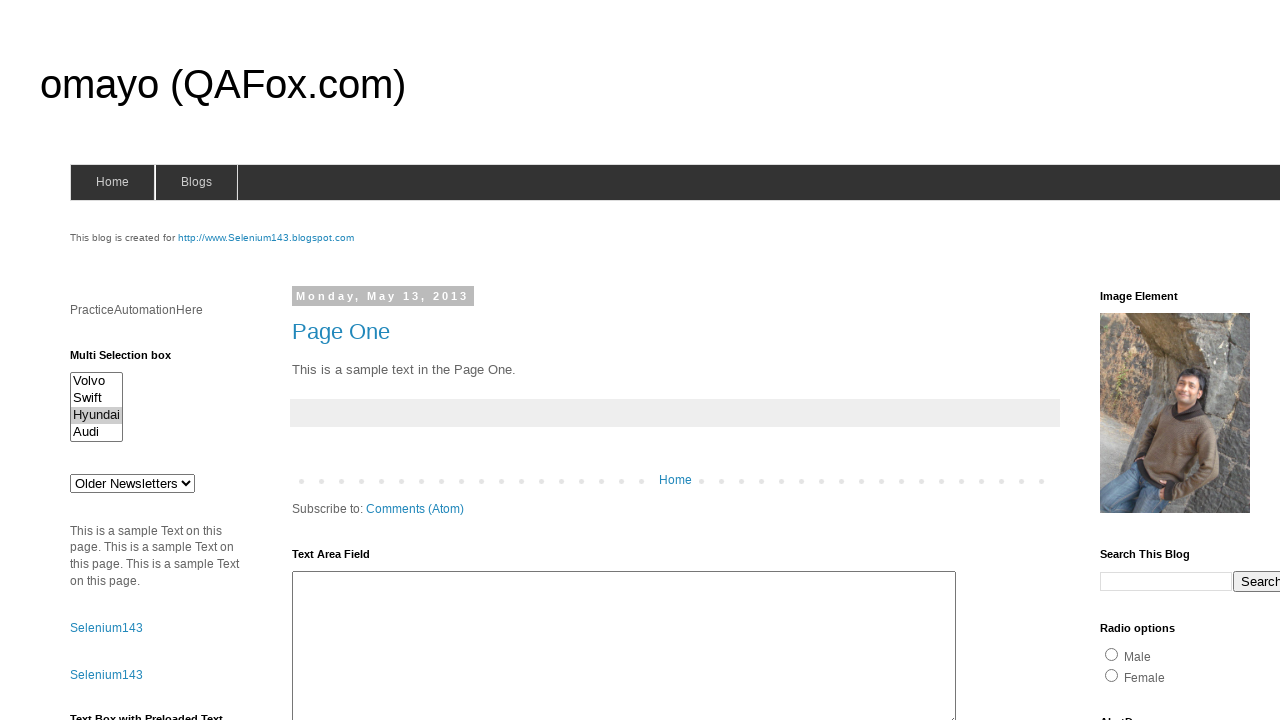